Tests the practice form on DemoQA by navigating to the Forms section, filling out all form fields including personal information, gender selection, state/city dropdowns, and submitting the form.

Starting URL: https://demoqa.com/

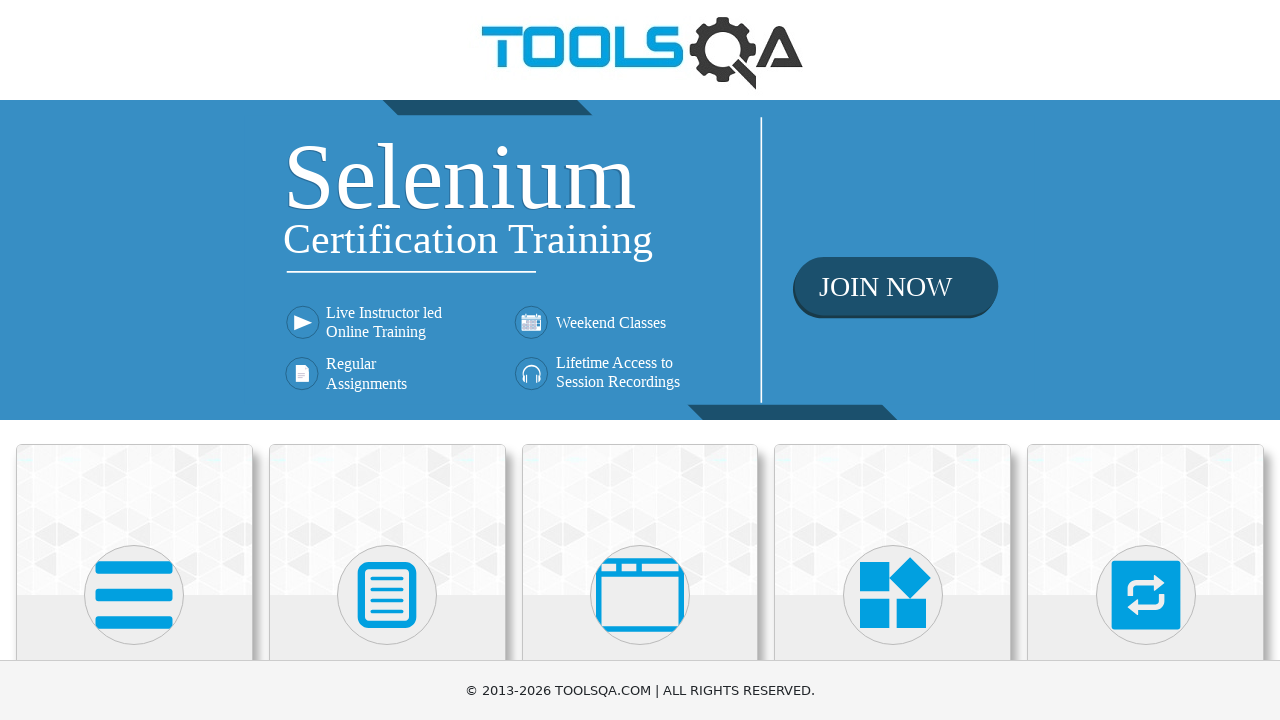

Scrolled down 300px to view category cards
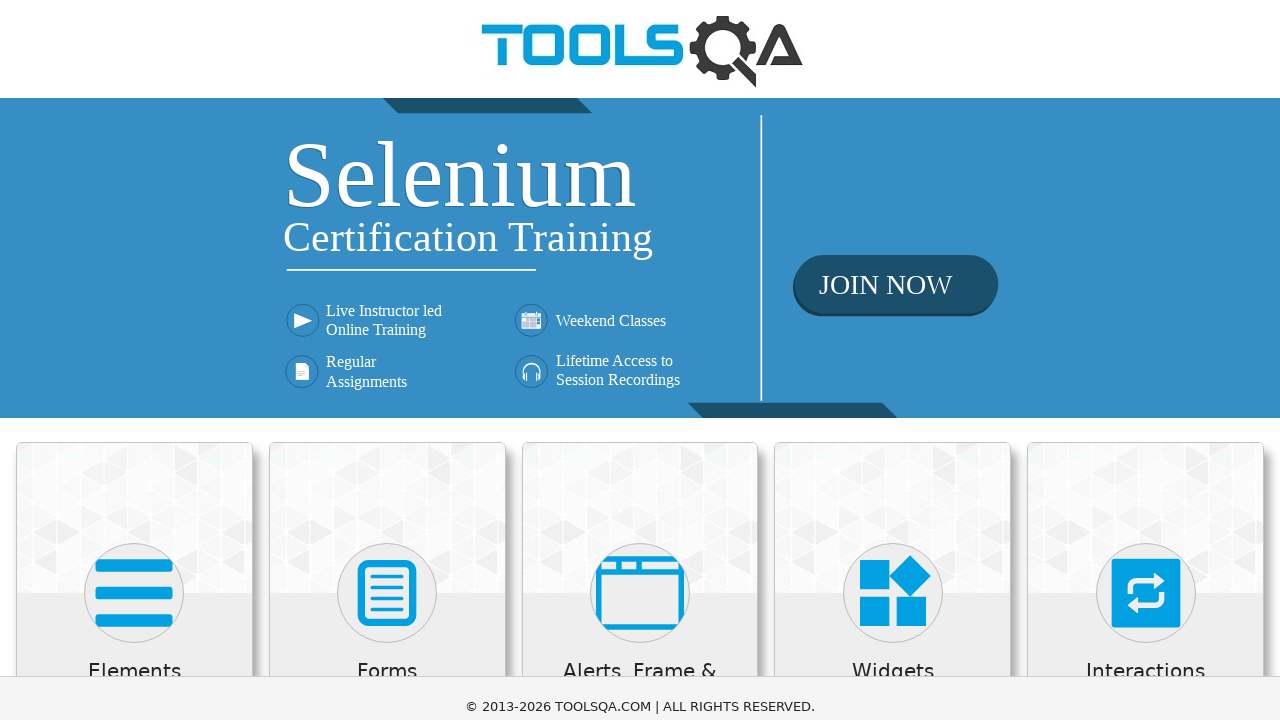

Clicked on Forms category card at (387, 373) on xpath=//div[@class='category-cards']//div[contains(@class,'card mt-4 top-card')]
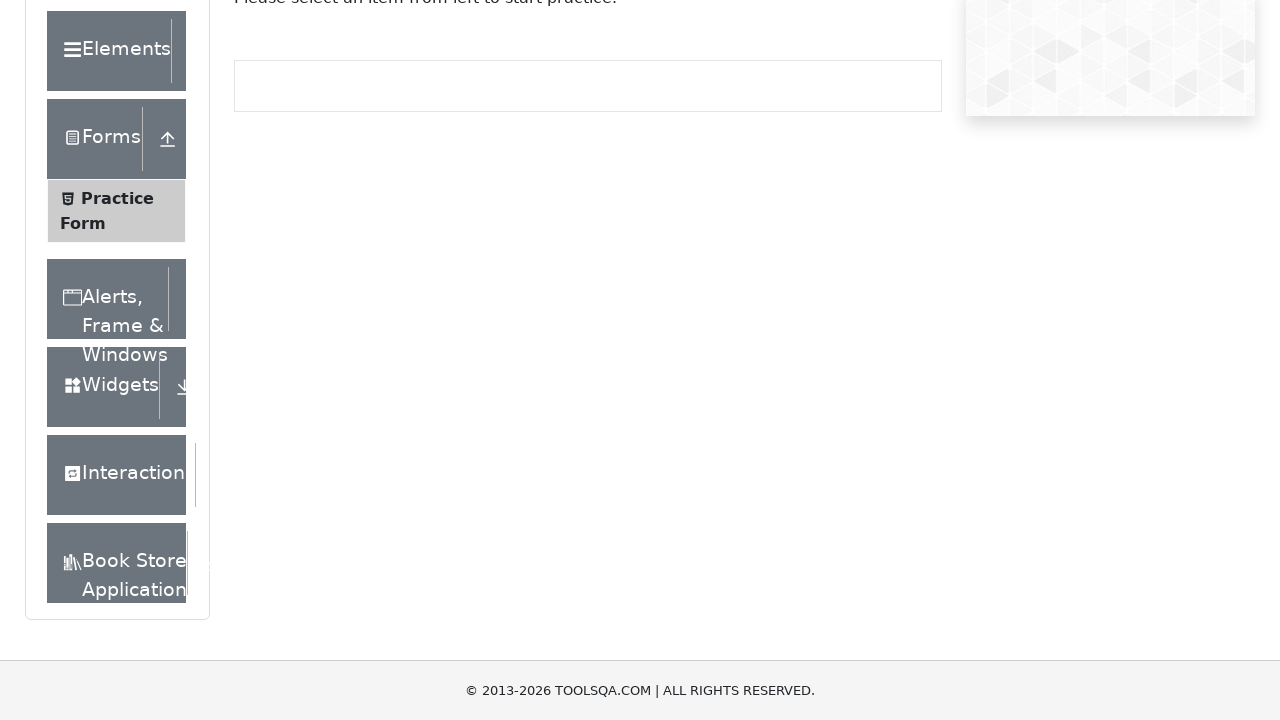

Clicked on Practice Form menu item at (117, 198) on xpath=//span[text()='Practice Form']
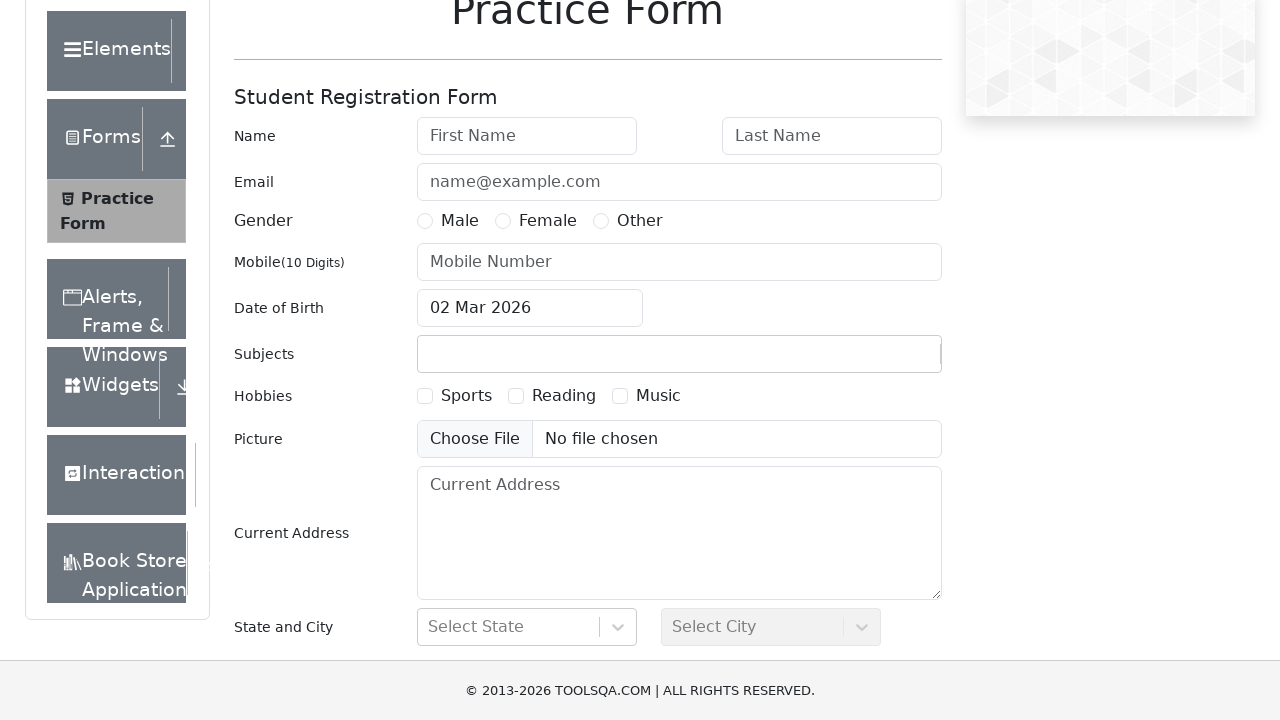

Filled first name field with 'Mihaela' on #firstName
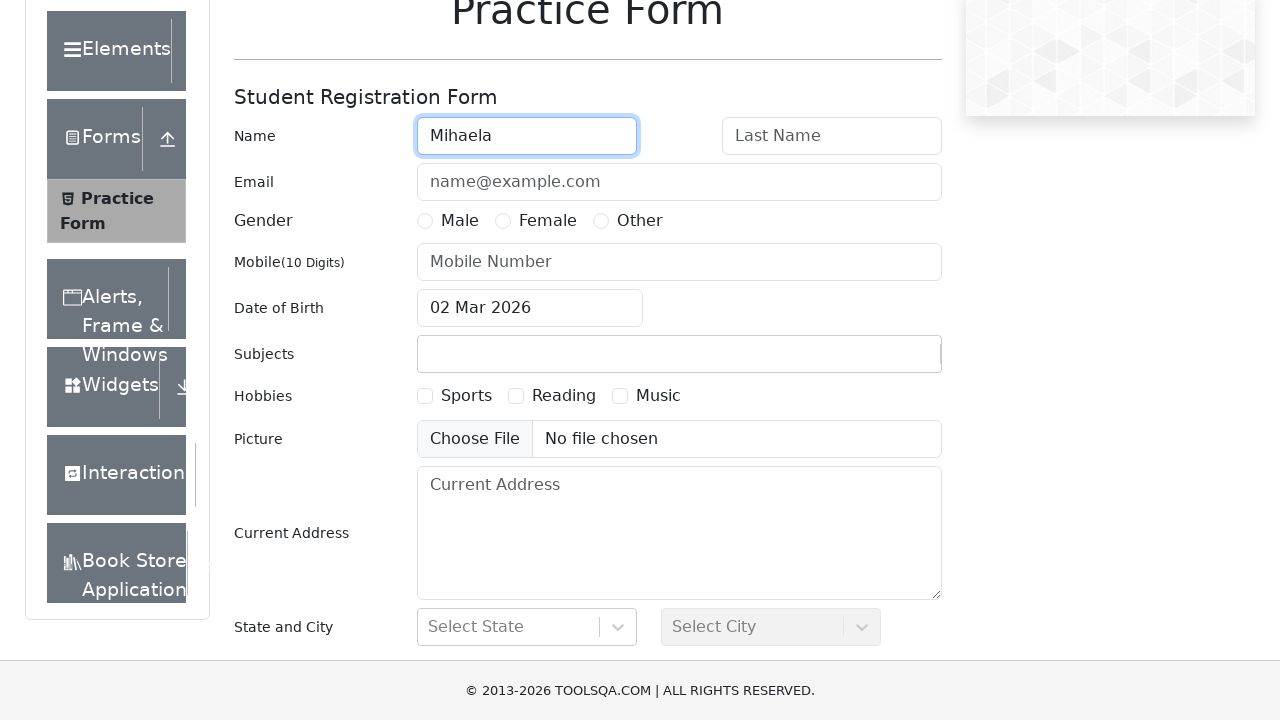

Filled last name field with 'Test' on #lastName
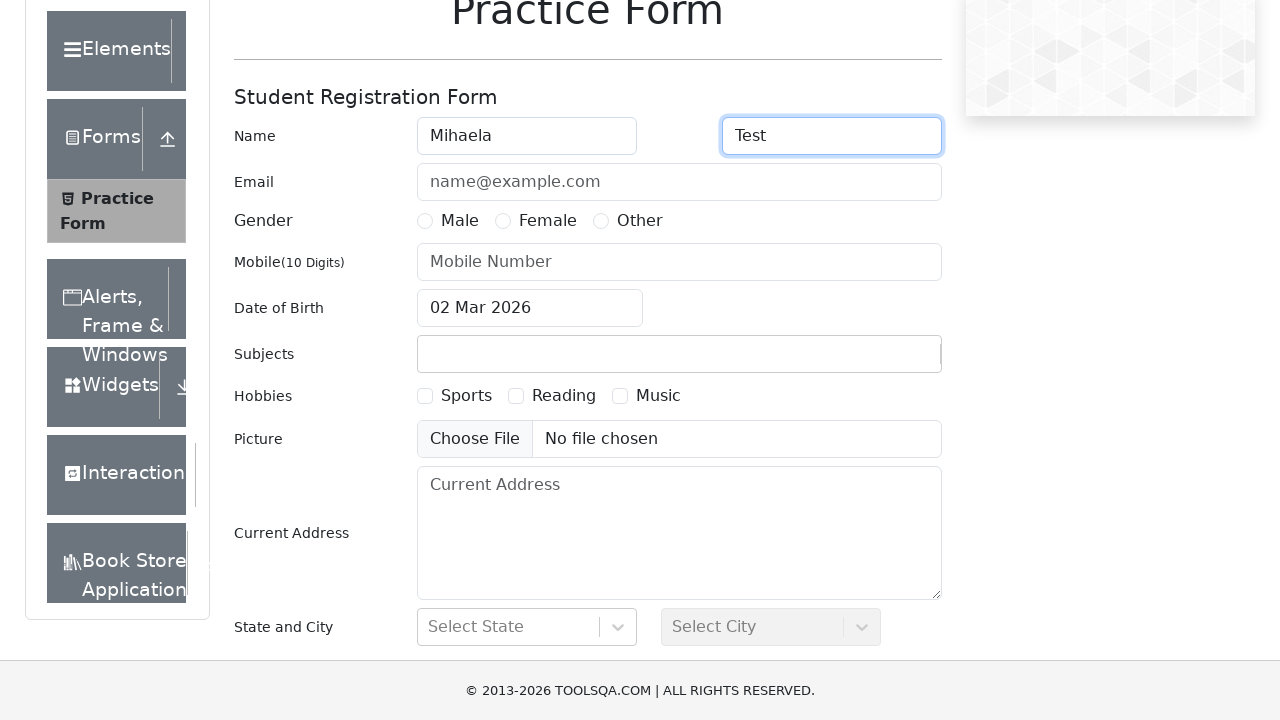

Filled email field with 'mihaela@popescu.com' on #userEmail
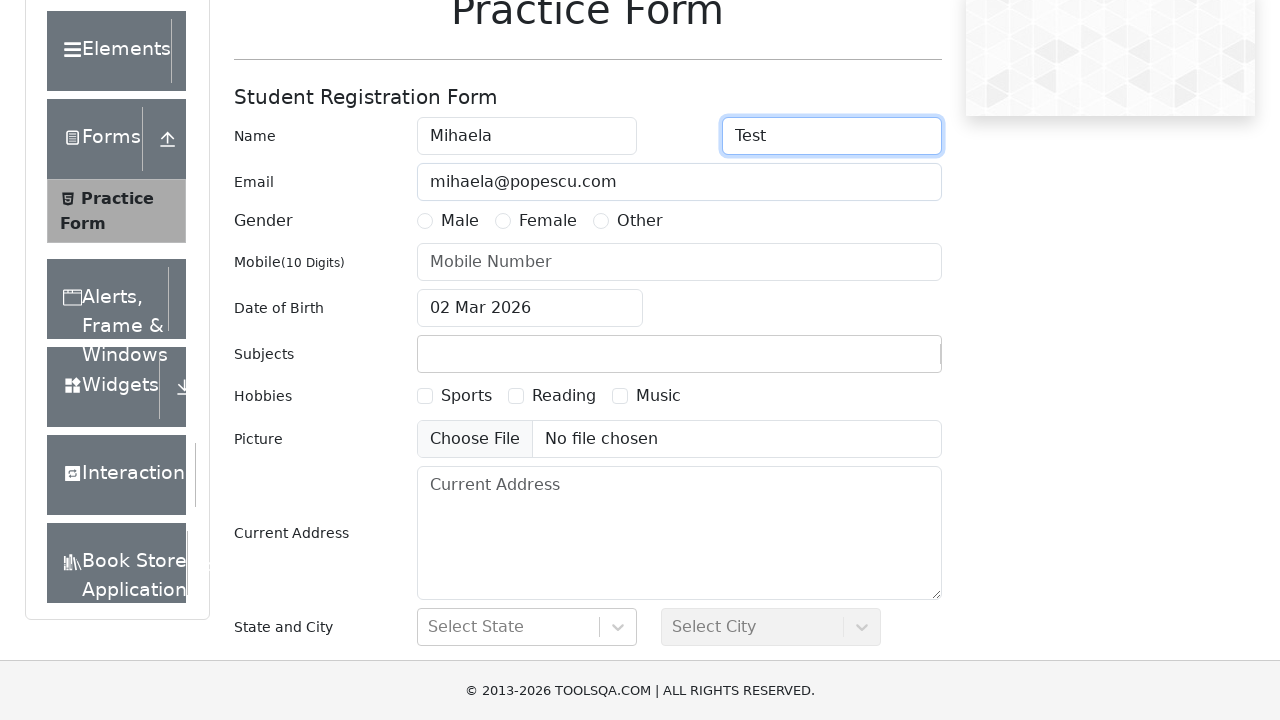

Filled subjects field with 'Social Studies' on #subjectsInput
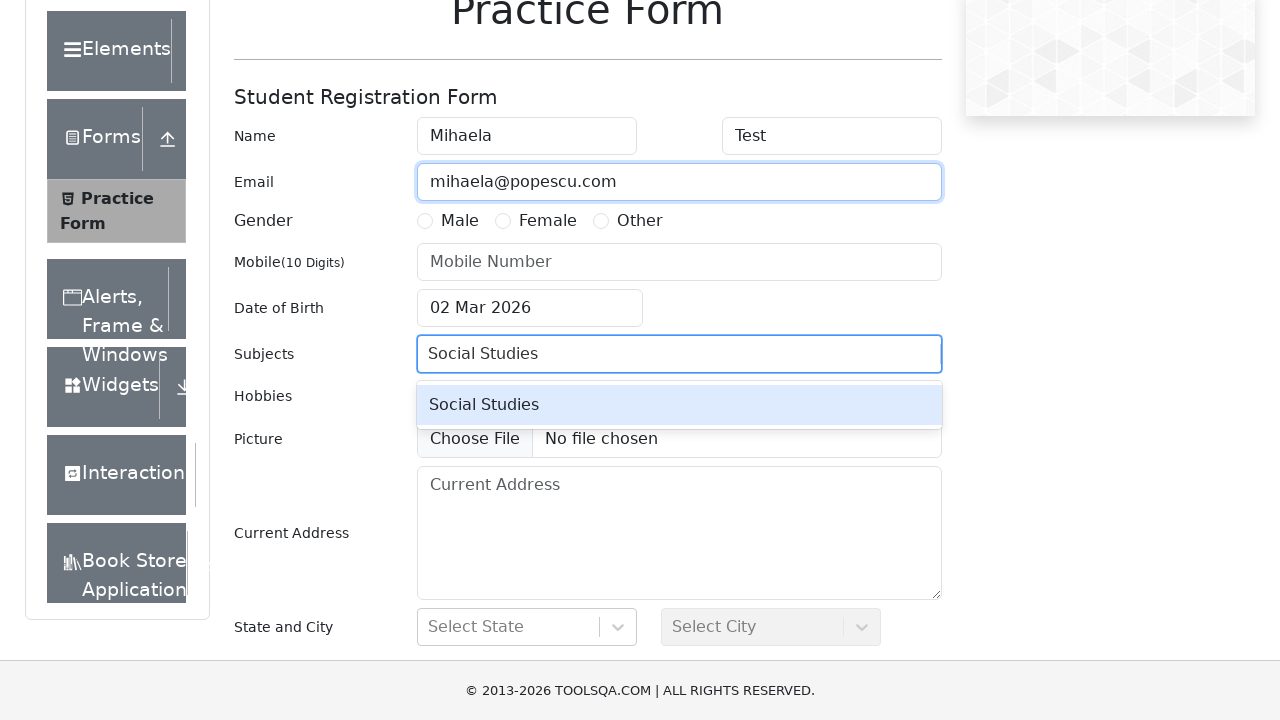

Pressed Enter to select subject on #subjectsInput
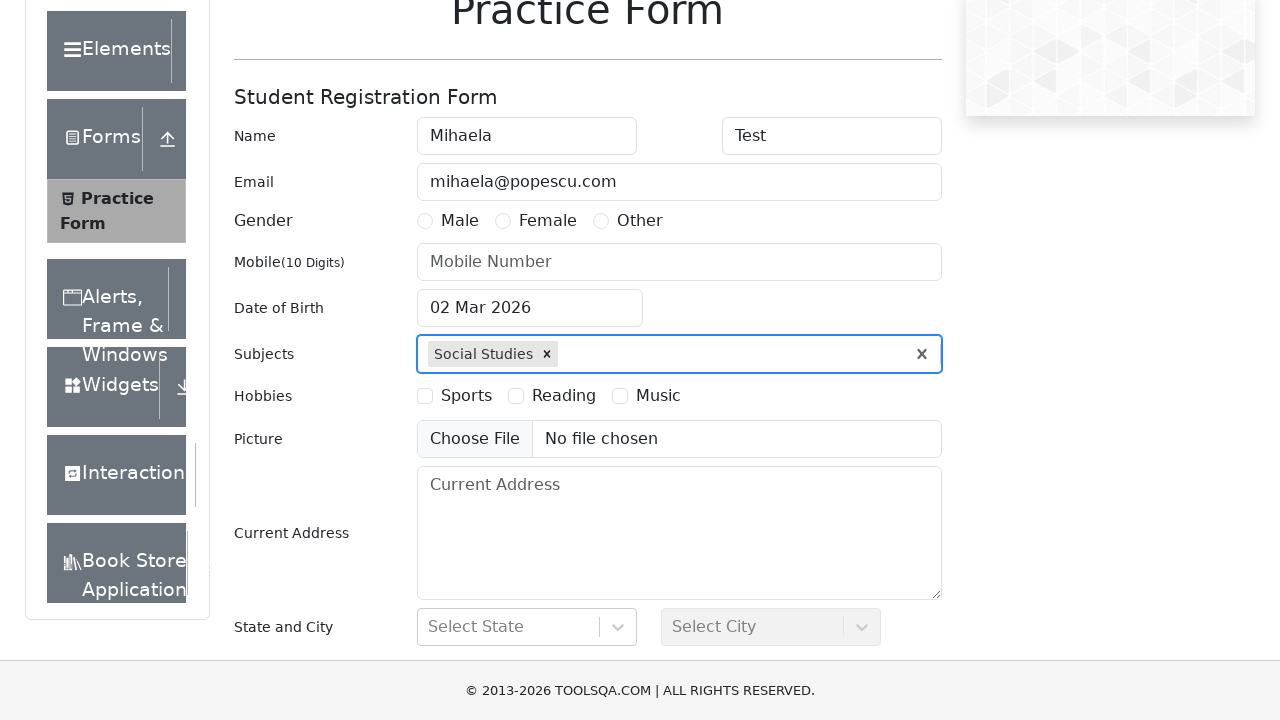

Filled mobile number field with '0723456789' on input[placeholder='Mobile Number']
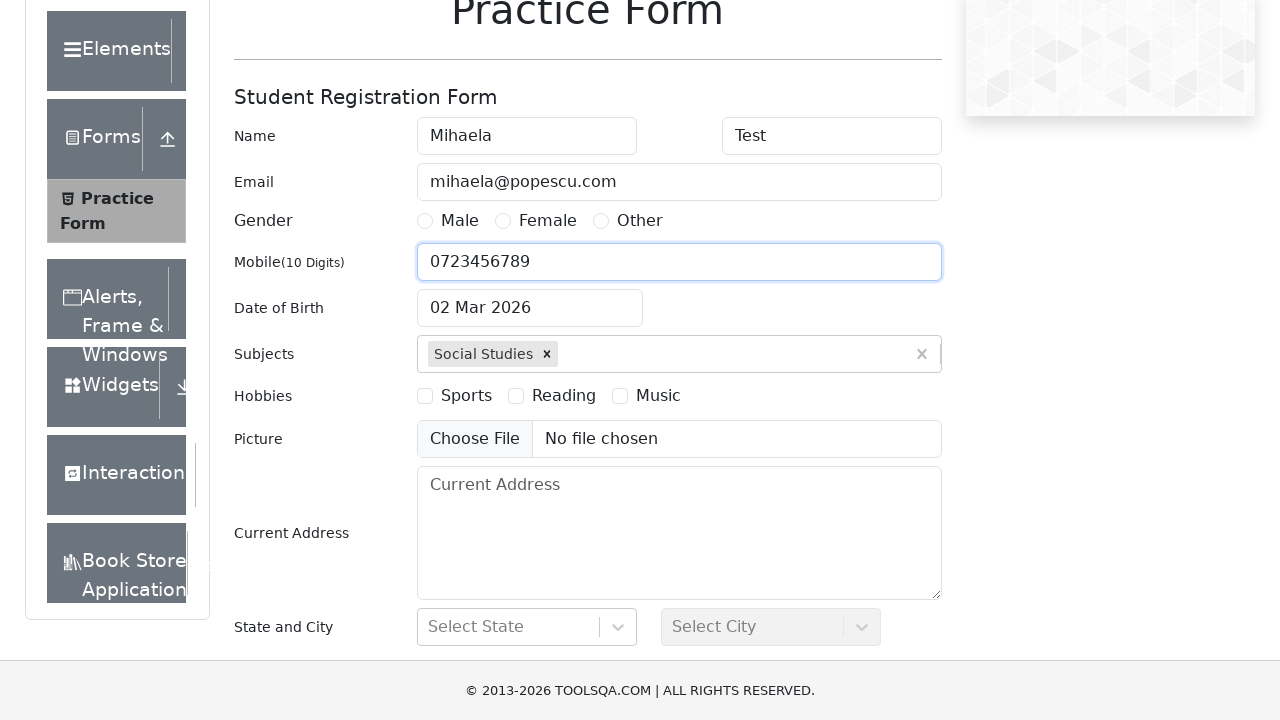

Selected Female gender option at (548, 221) on xpath=//label[@for='gender-radio-2']
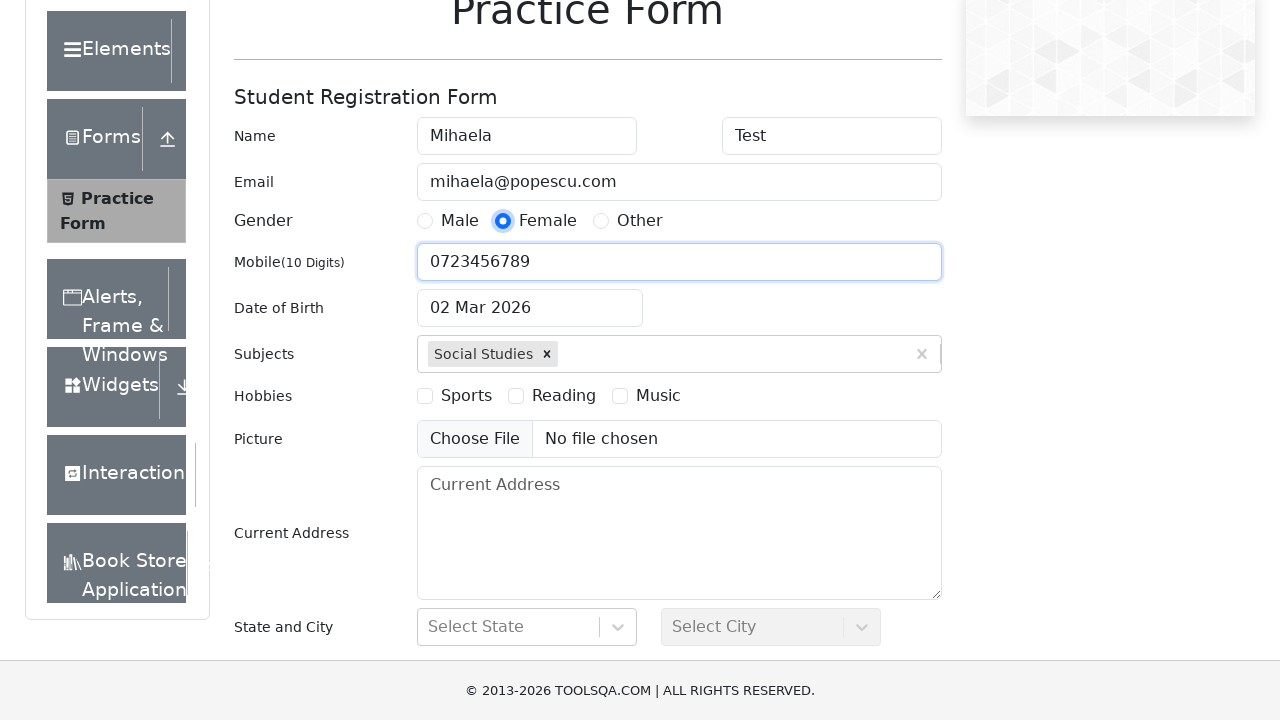

Filled state dropdown with 'NCR' on #react-select-3-input
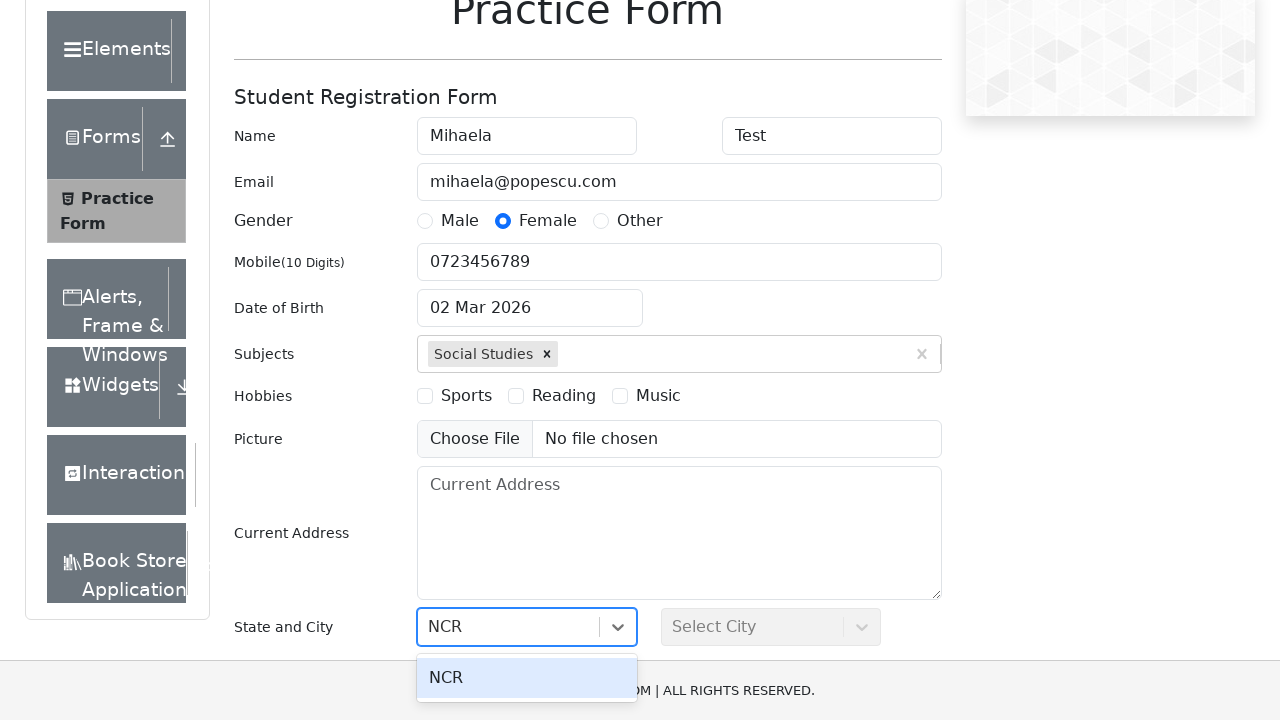

Pressed Enter to select state 'NCR' on #react-select-3-input
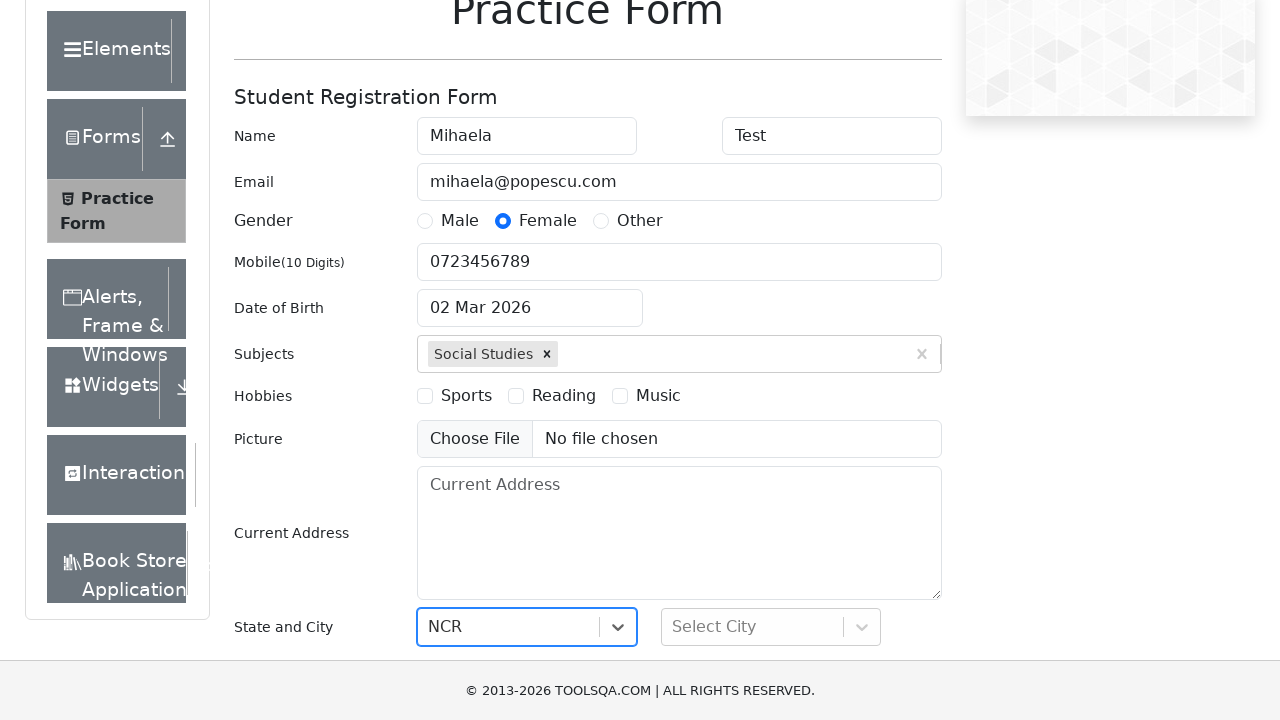

Filled city dropdown with 'Delhi' on #react-select-4-input
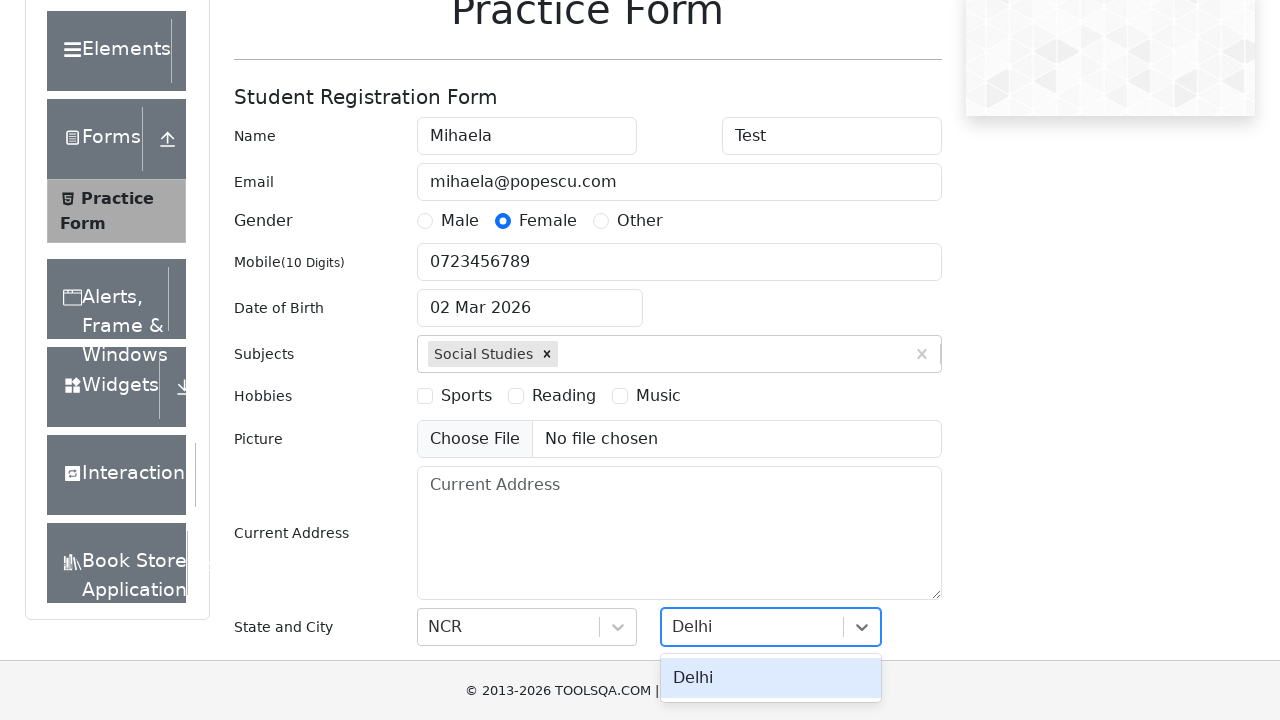

Pressed Enter to select city 'Delhi' on #react-select-4-input
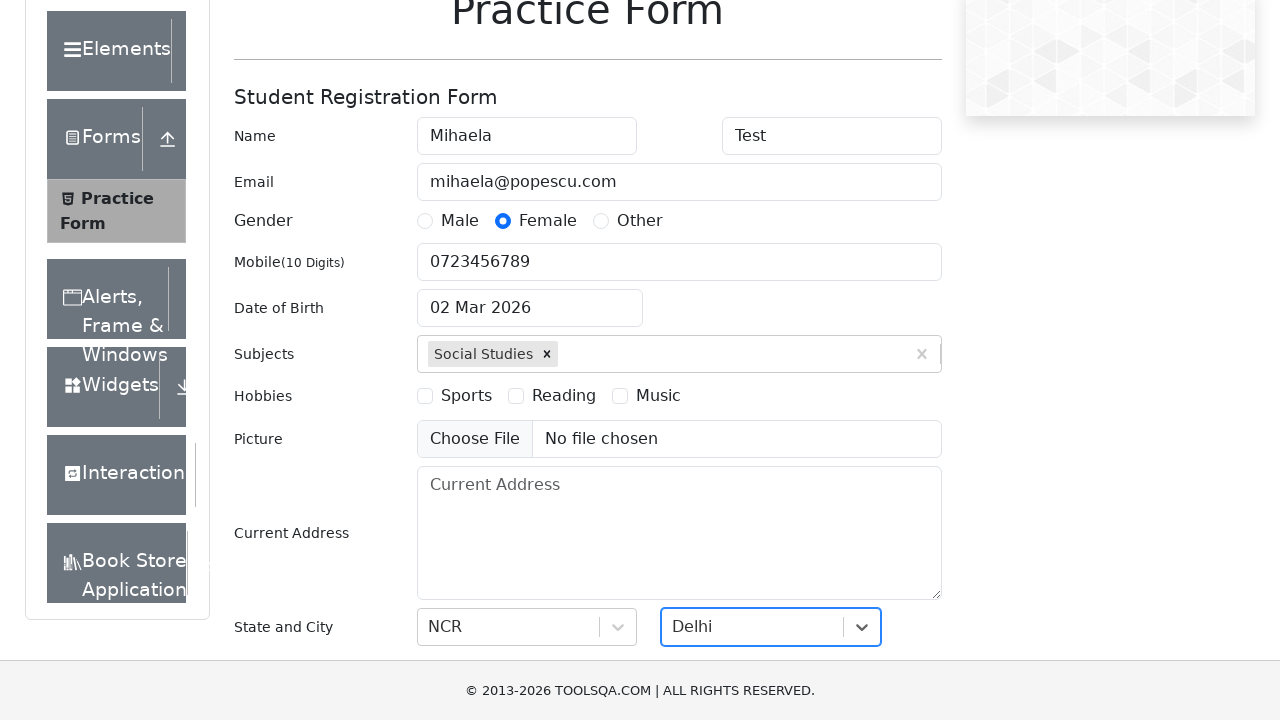

Clicked submit button to submit the practice form at (885, 499) on #submit
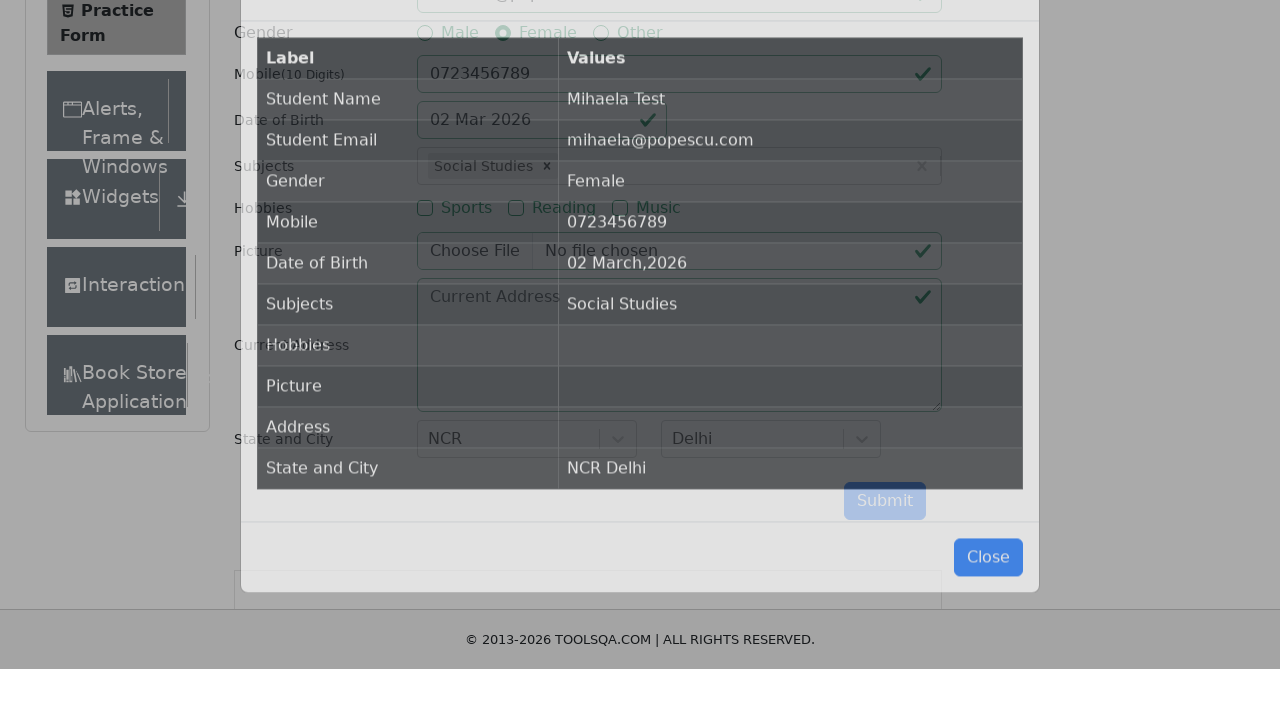

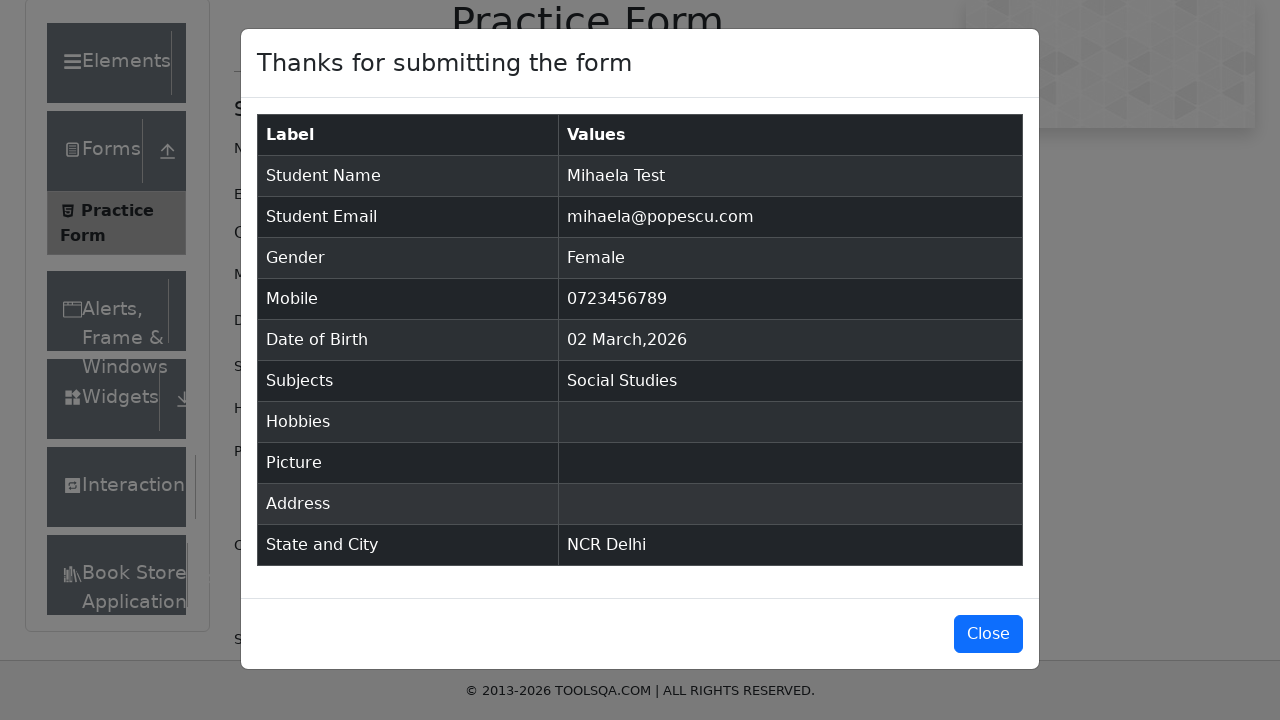